Creates 5 todo items, clicks all checkboxes to mark them as complete, and verifies all are selected

Starting URL: https://todomvc.com/examples/vue/dist/#/

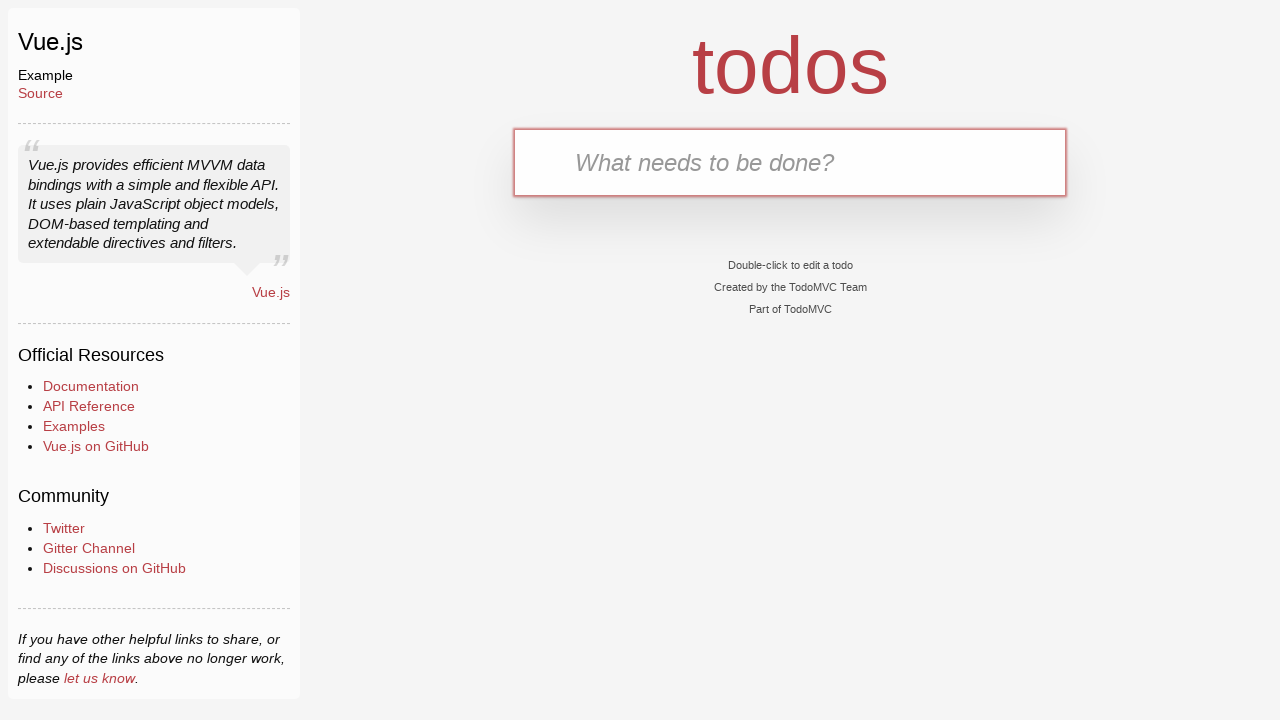

Filled todo input with 'tarea 1' on .new-todo
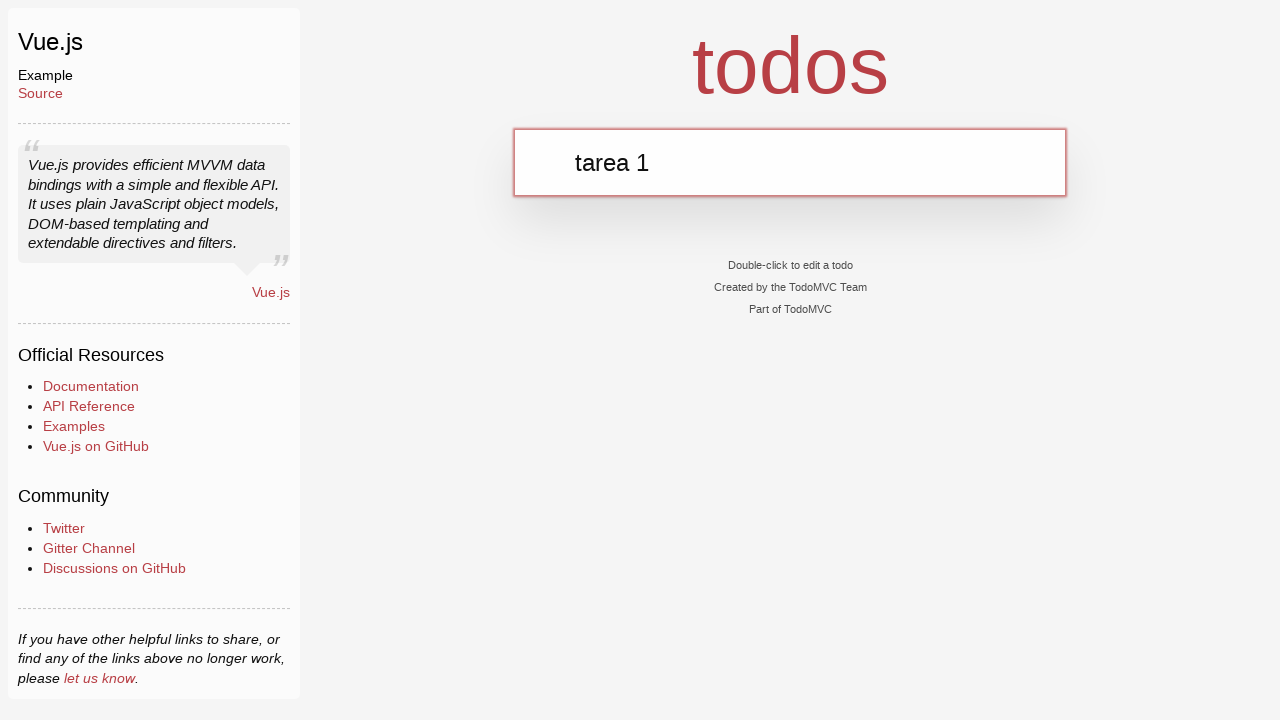

Pressed Enter to create todo item 1 on .new-todo
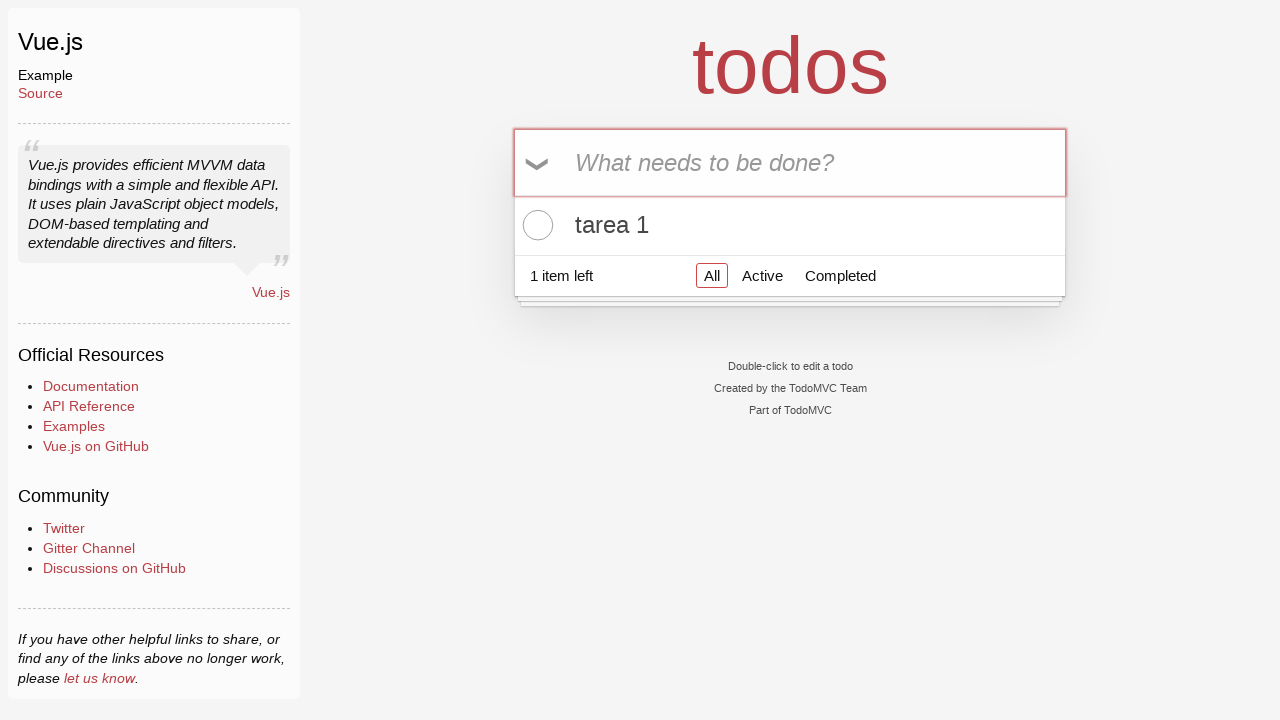

Filled todo input with 'tarea 2' on .new-todo
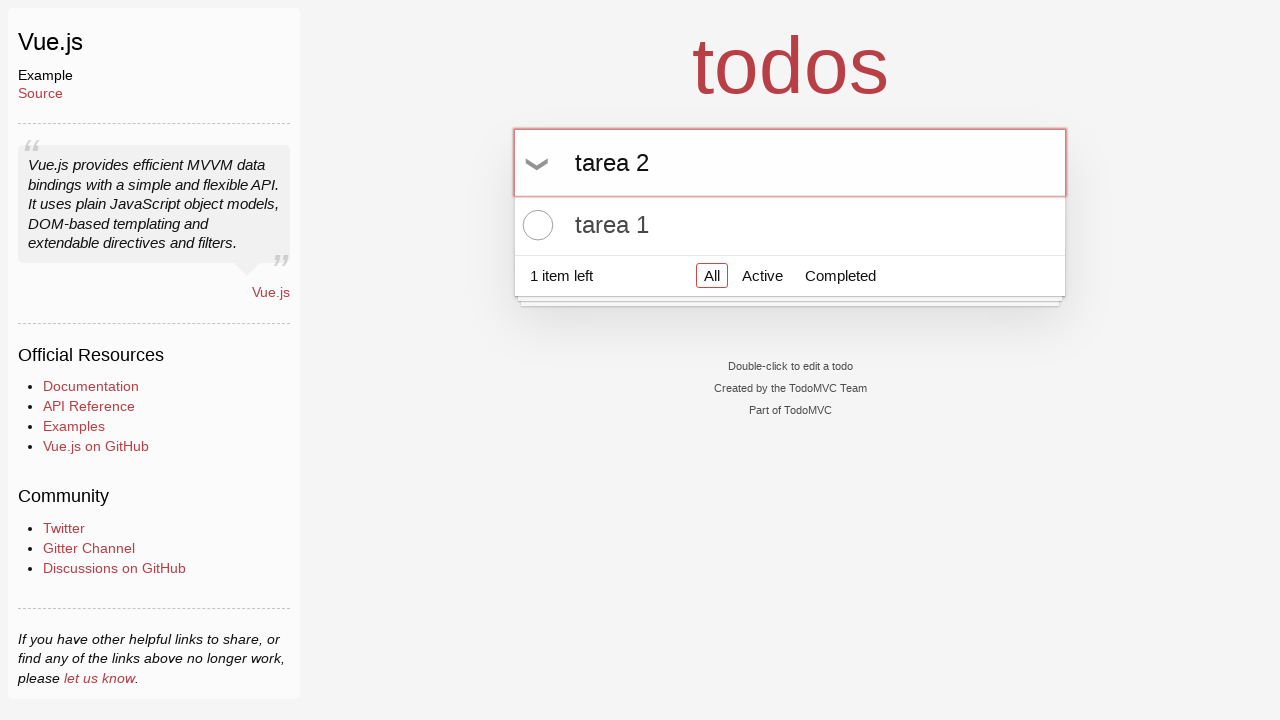

Pressed Enter to create todo item 2 on .new-todo
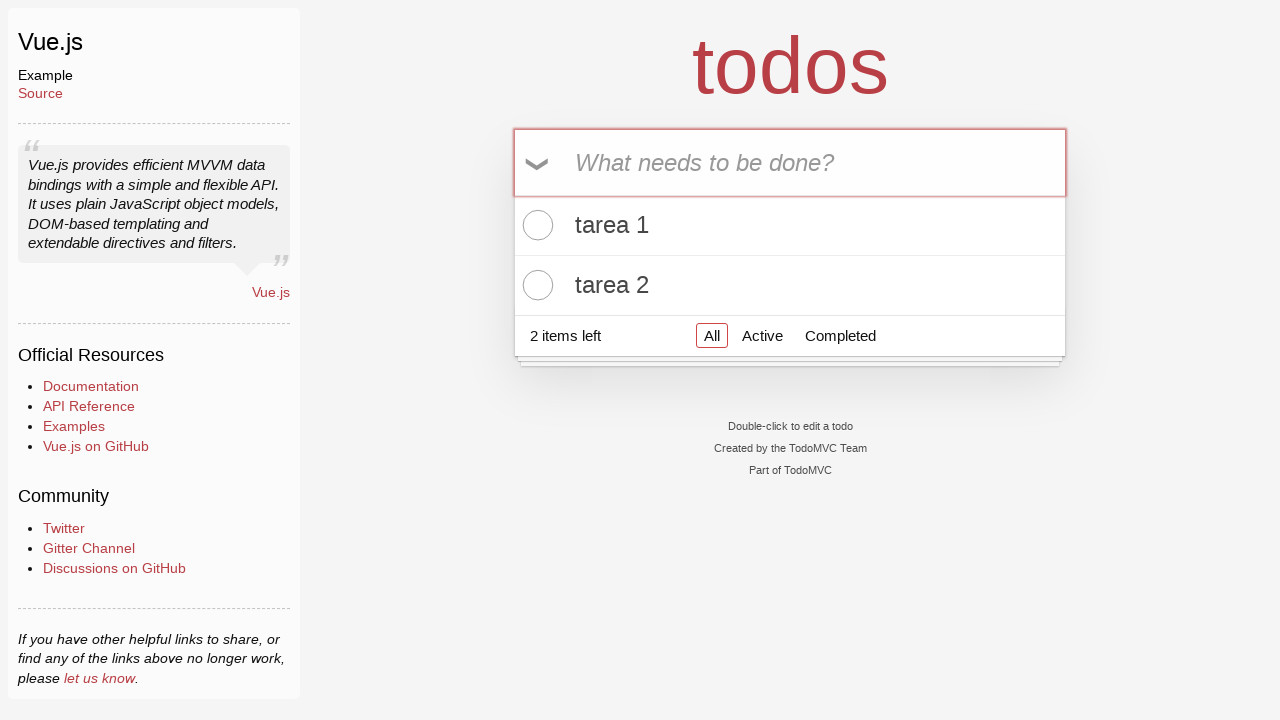

Filled todo input with 'tarea 3' on .new-todo
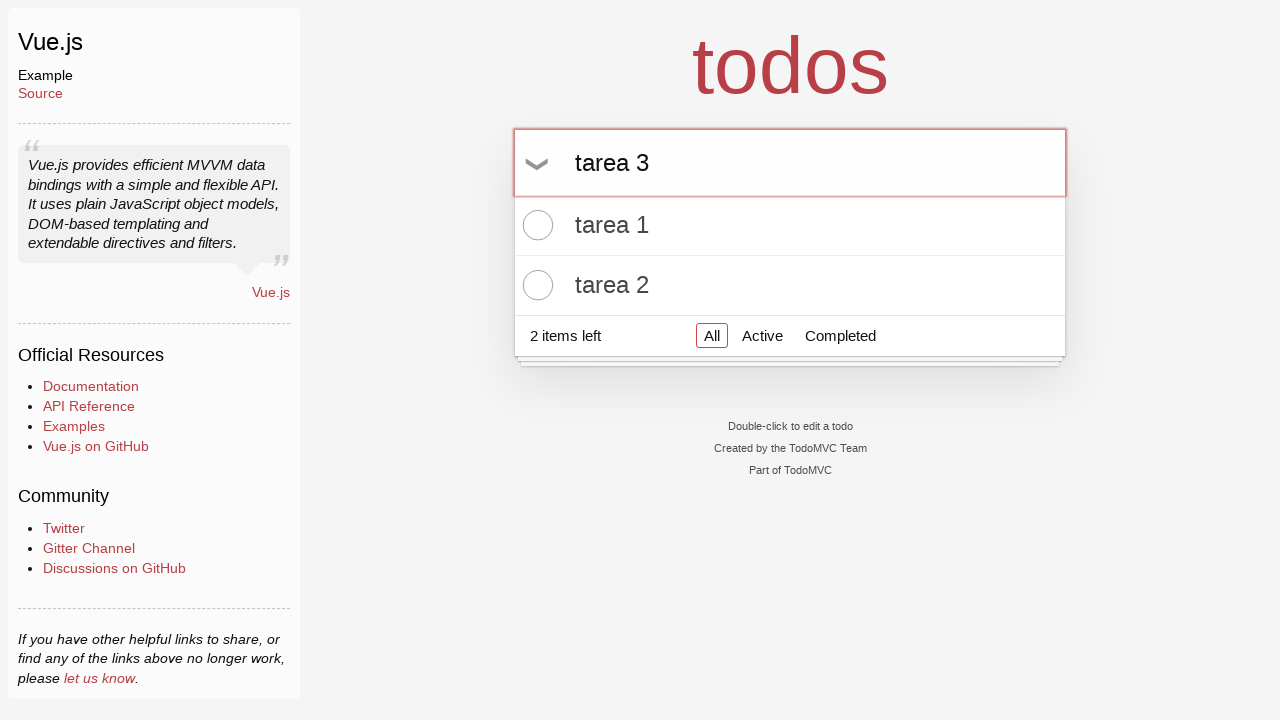

Pressed Enter to create todo item 3 on .new-todo
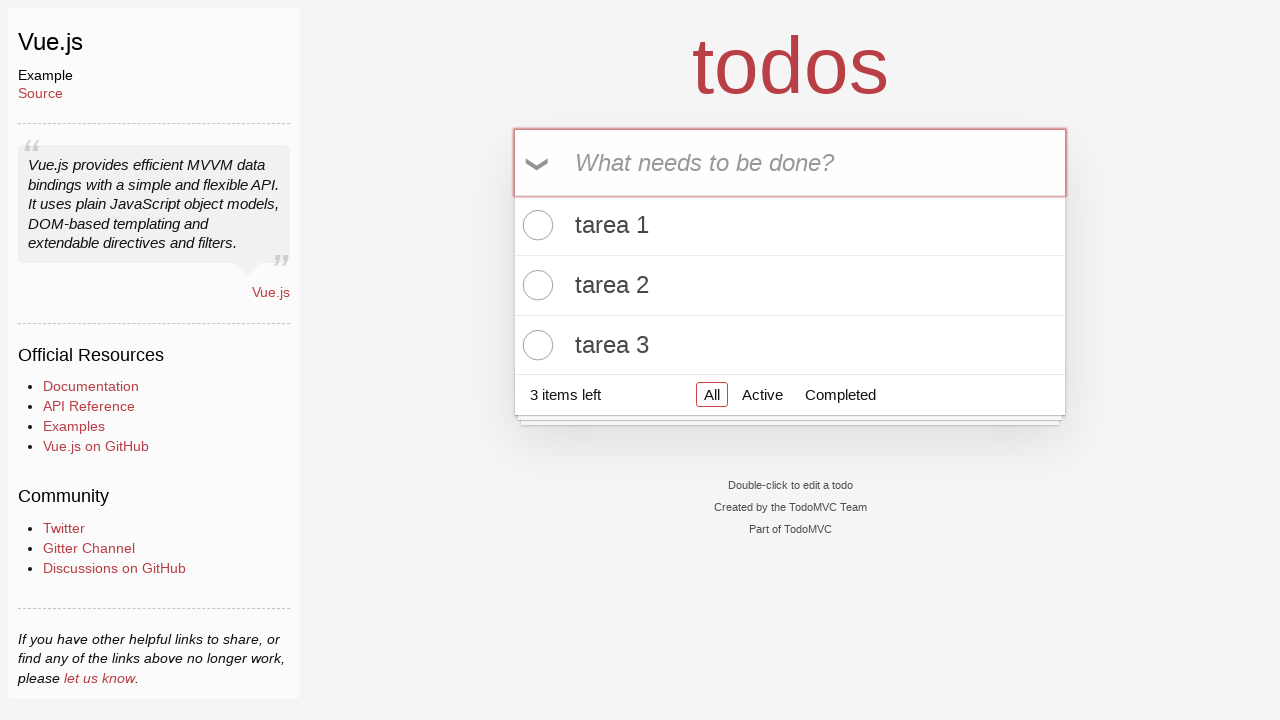

Filled todo input with 'tarea 4' on .new-todo
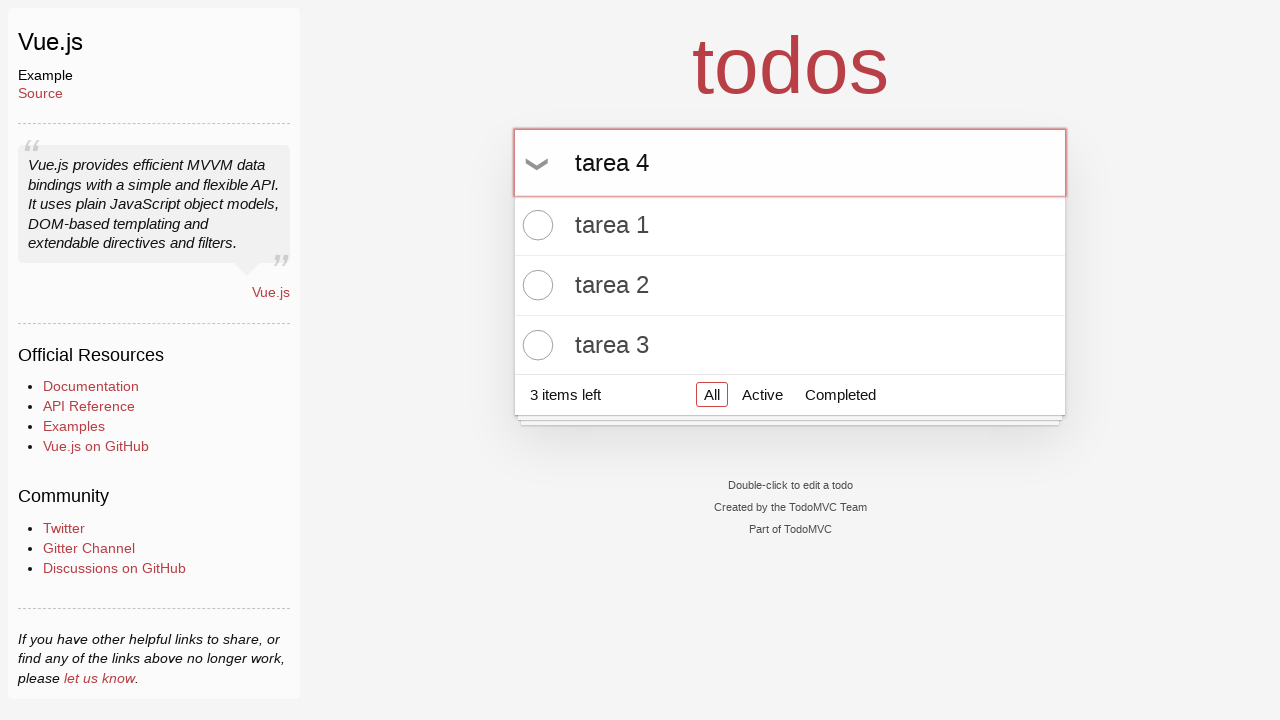

Pressed Enter to create todo item 4 on .new-todo
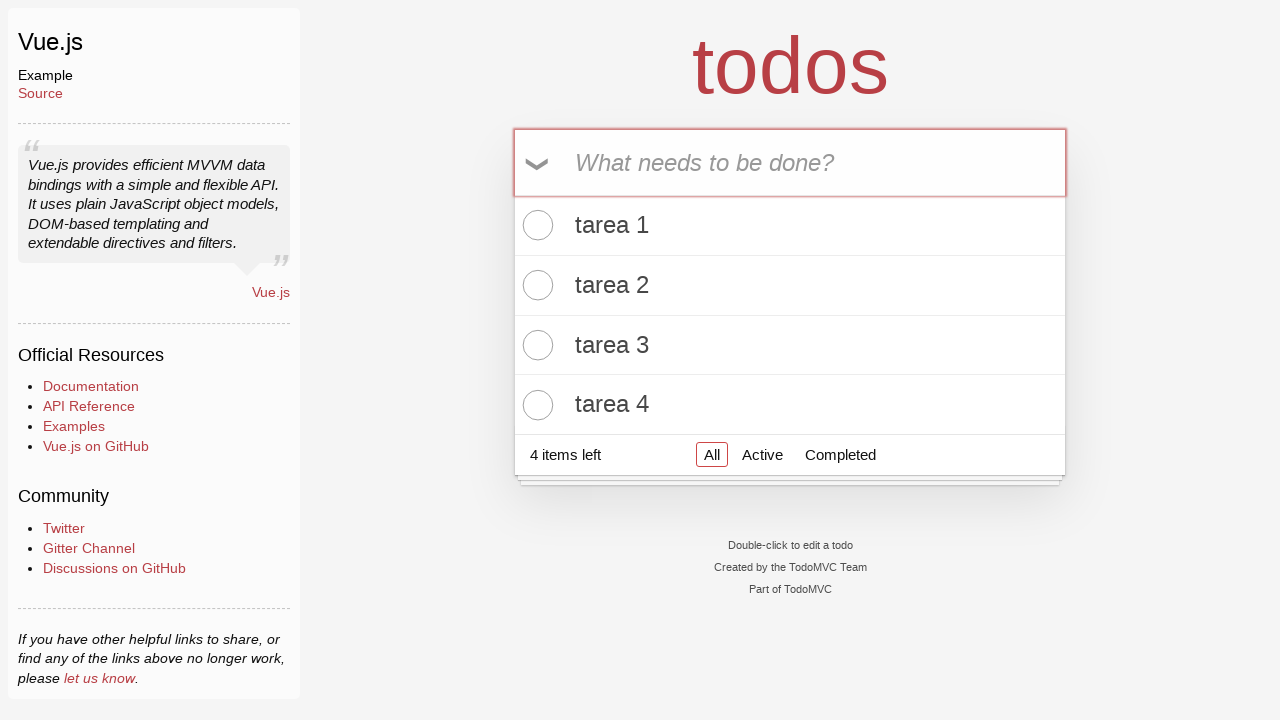

Filled todo input with 'tarea 5' on .new-todo
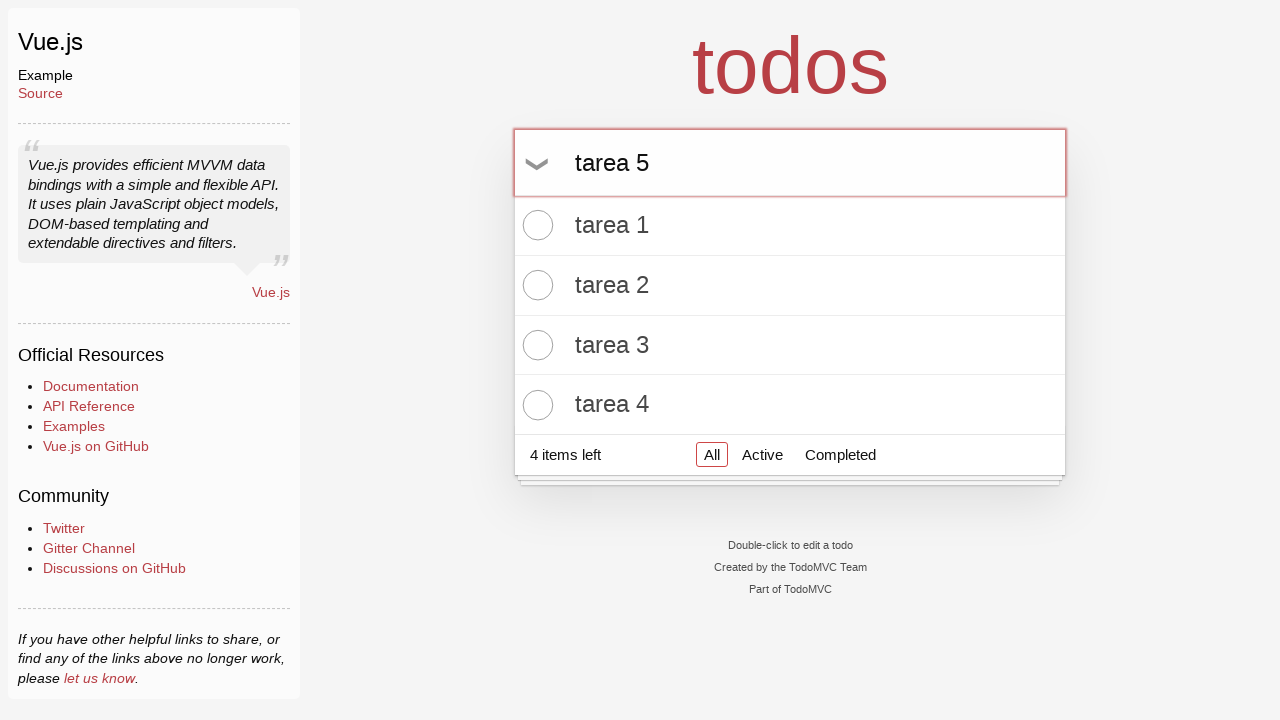

Pressed Enter to create todo item 5 on .new-todo
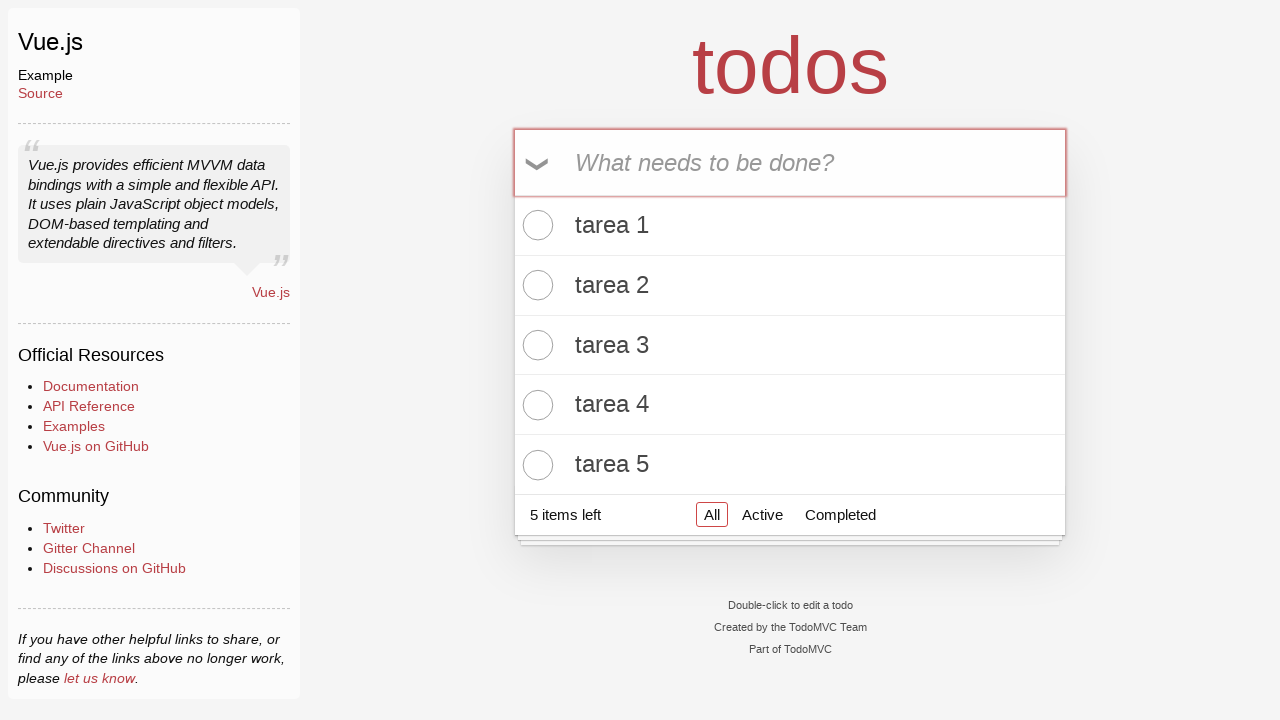

Waited for all checkboxes to be present
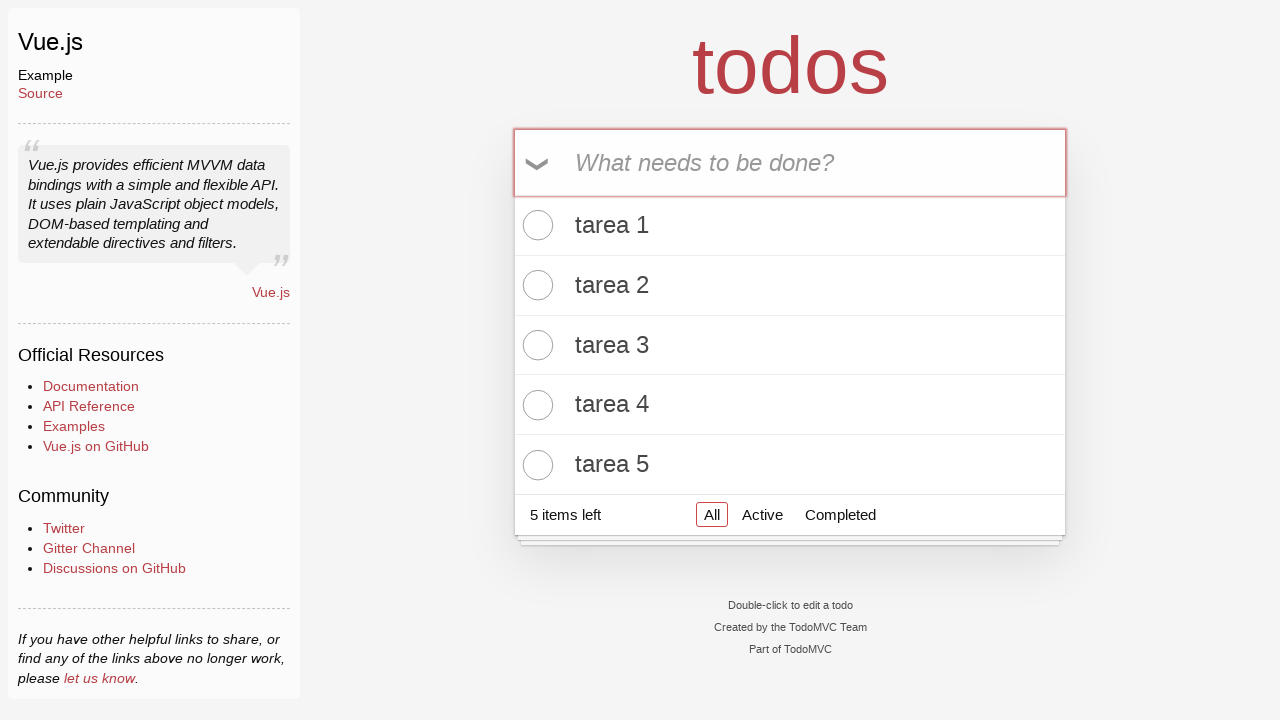

Located all 5 checkboxes
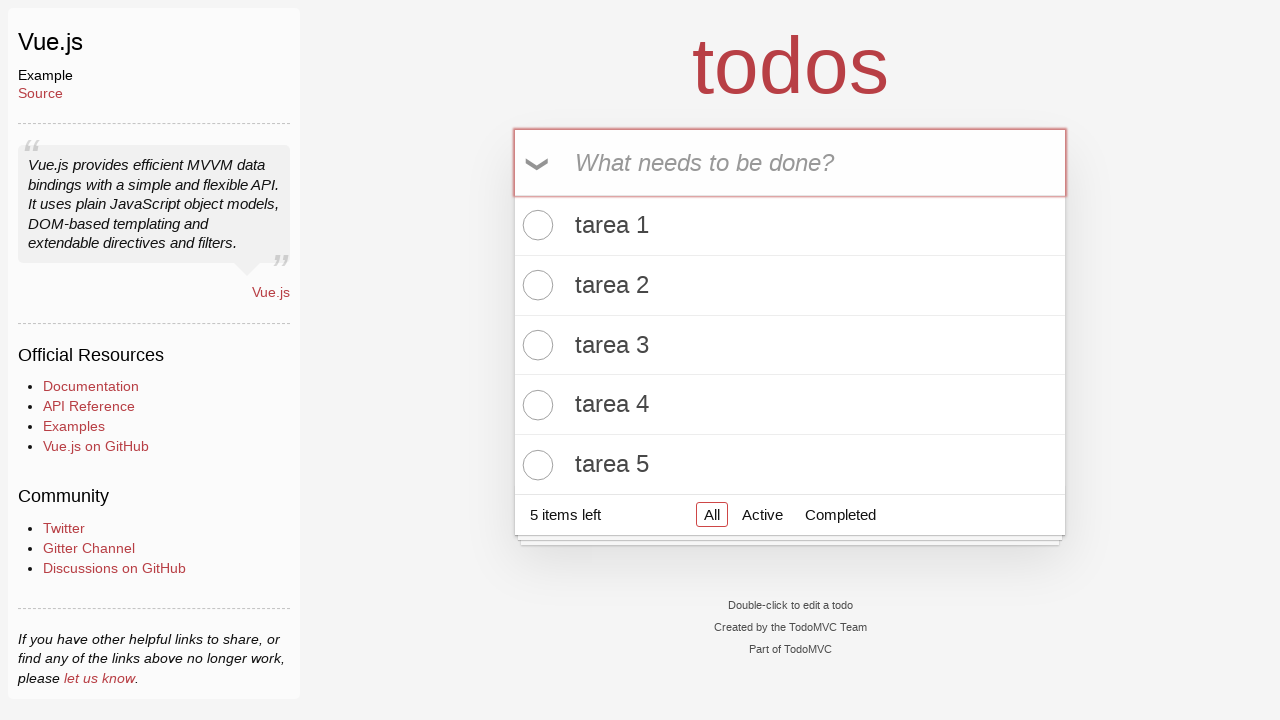

Clicked checkbox 1 to mark todo as complete at (535, 225) on input.toggle[type='checkbox'] >> nth=0
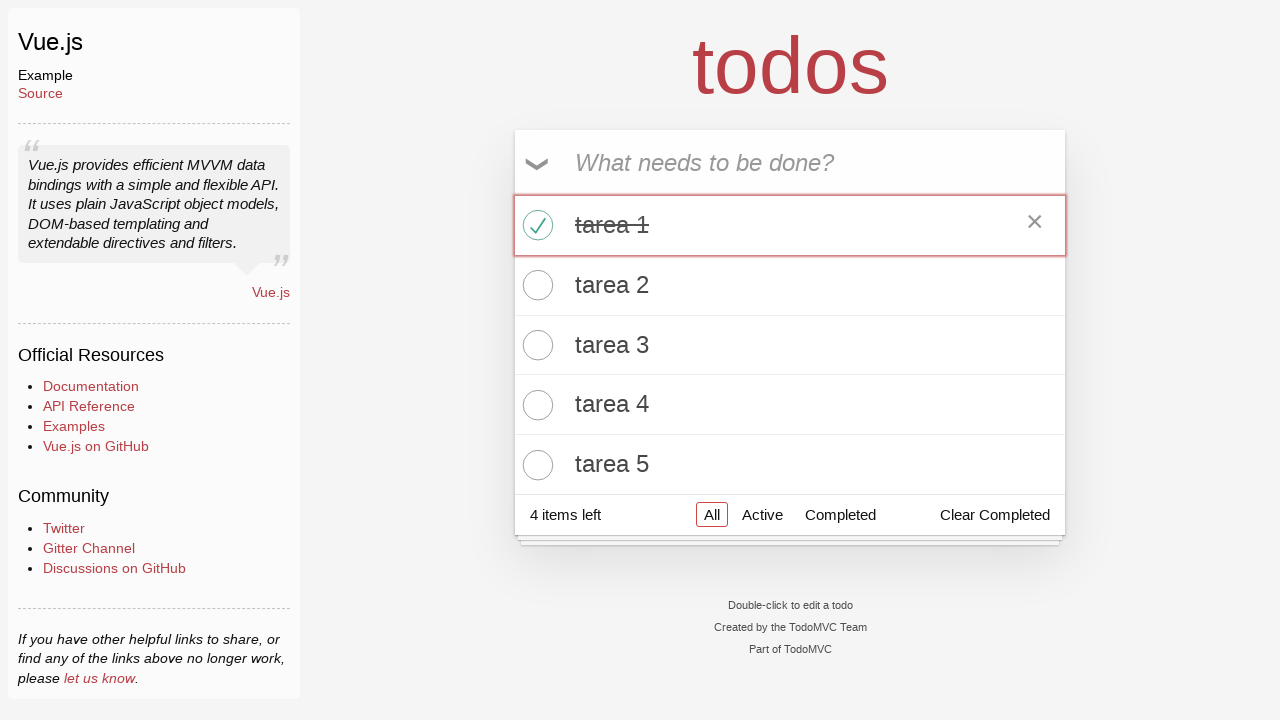

Clicked checkbox 2 to mark todo as complete at (535, 285) on input.toggle[type='checkbox'] >> nth=1
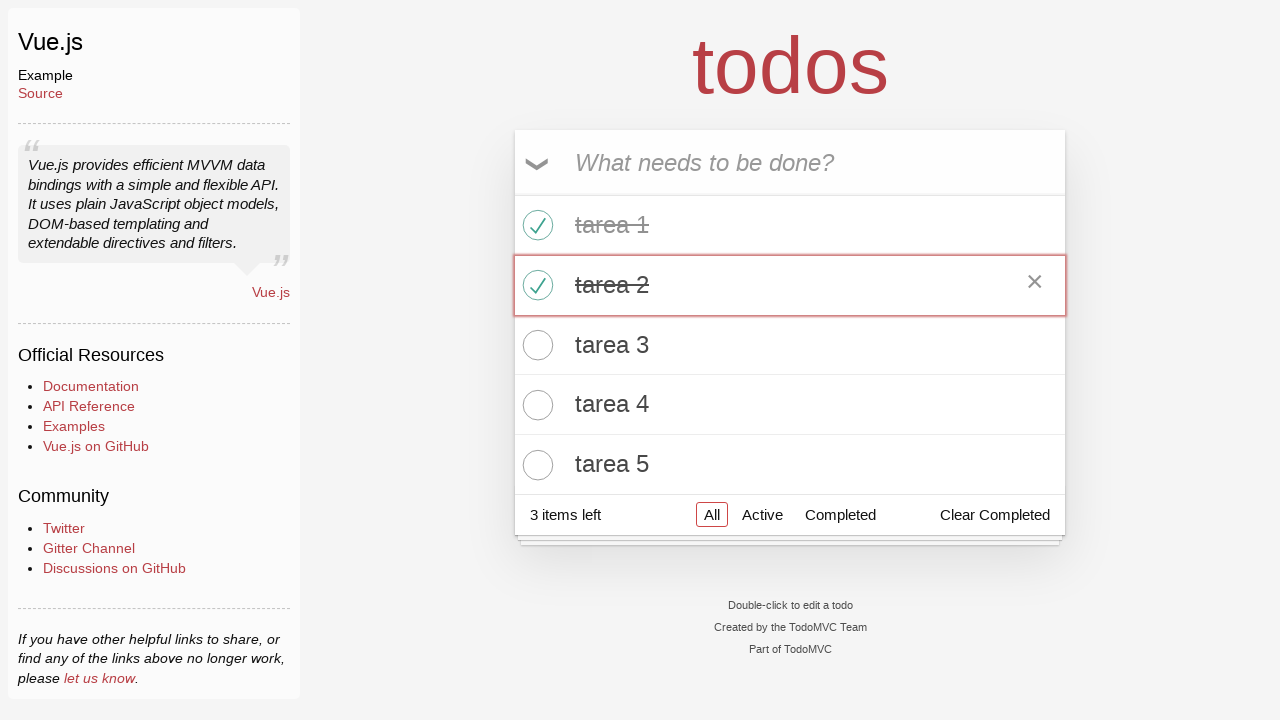

Clicked checkbox 3 to mark todo as complete at (535, 345) on input.toggle[type='checkbox'] >> nth=2
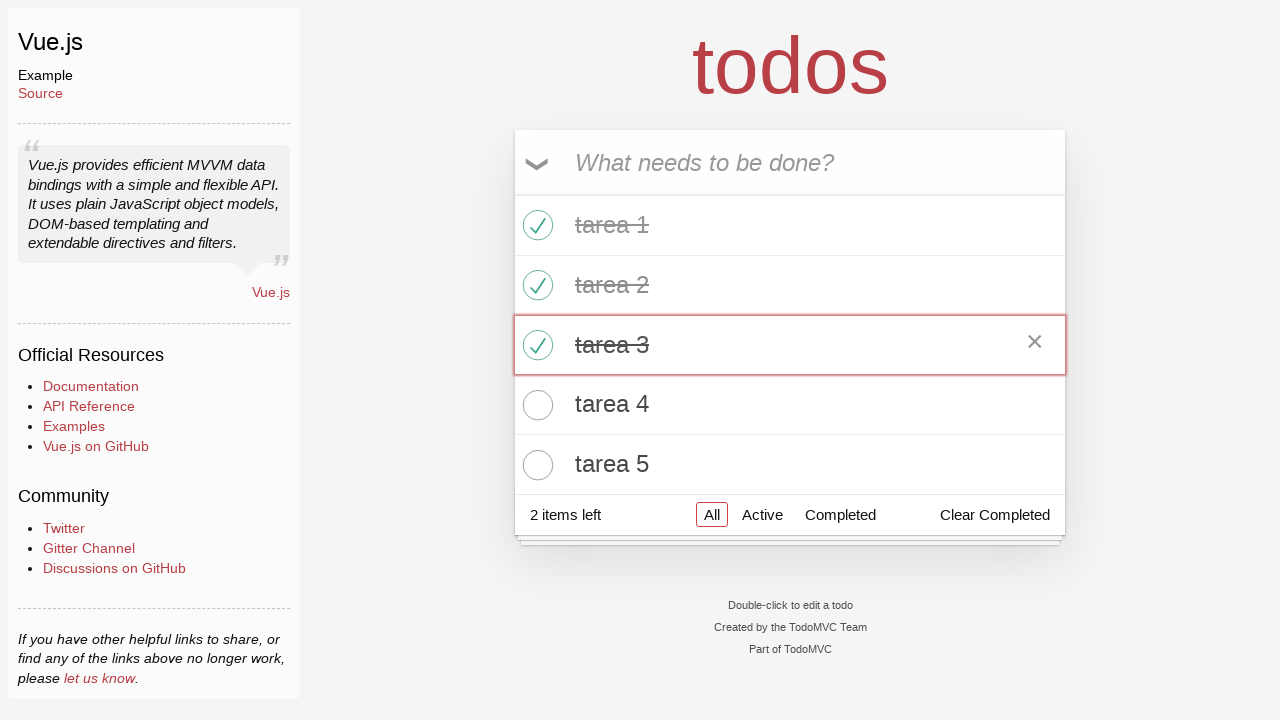

Clicked checkbox 4 to mark todo as complete at (535, 405) on input.toggle[type='checkbox'] >> nth=3
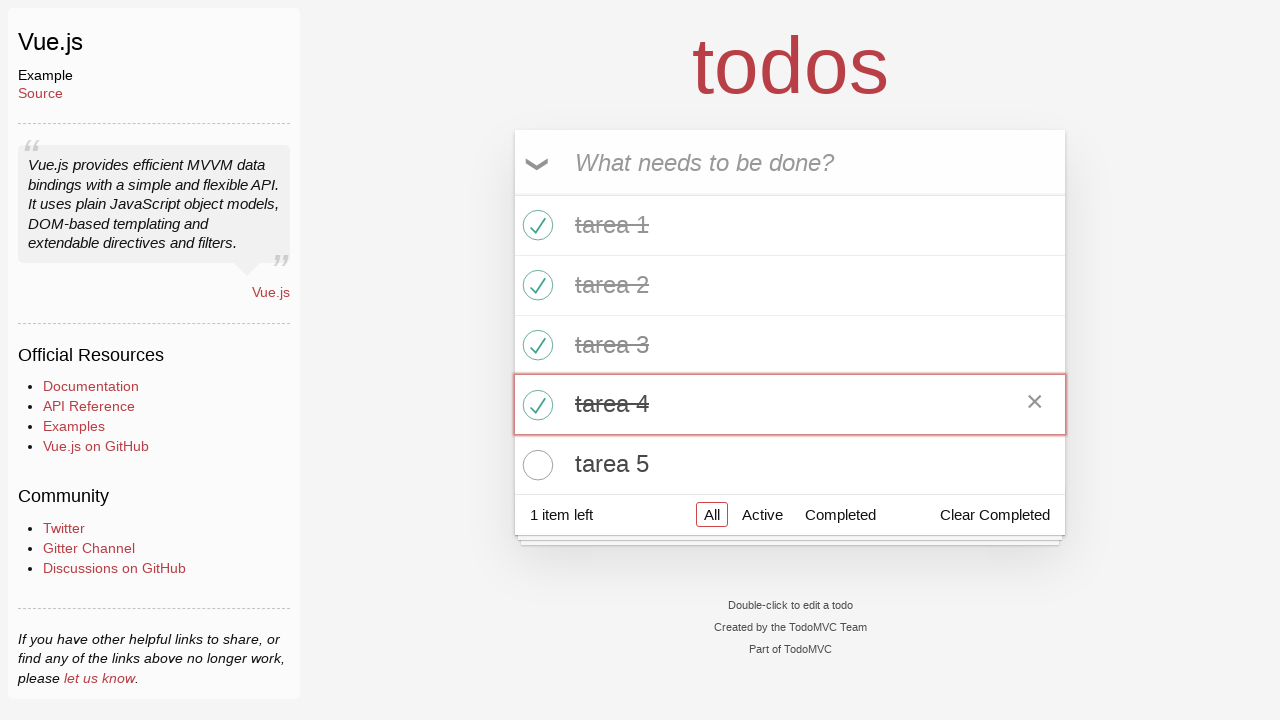

Clicked checkbox 5 to mark todo as complete at (535, 465) on input.toggle[type='checkbox'] >> nth=4
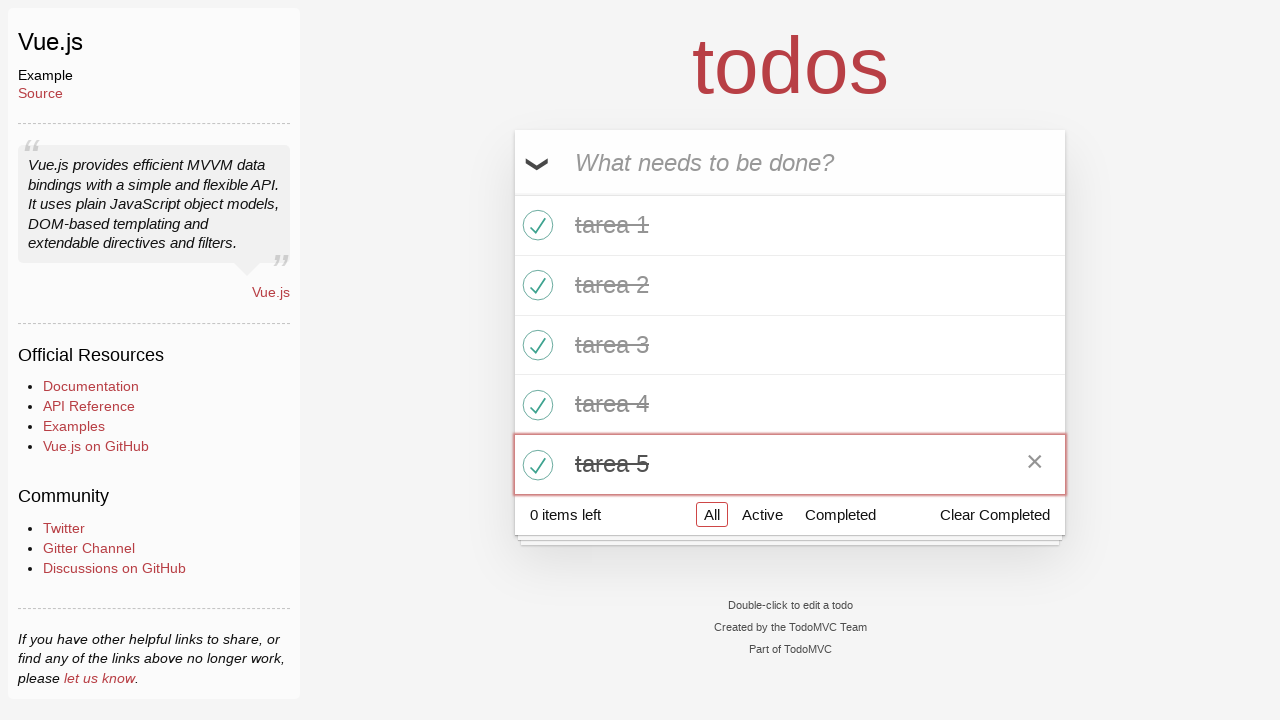

Verified checkbox 1 is selected
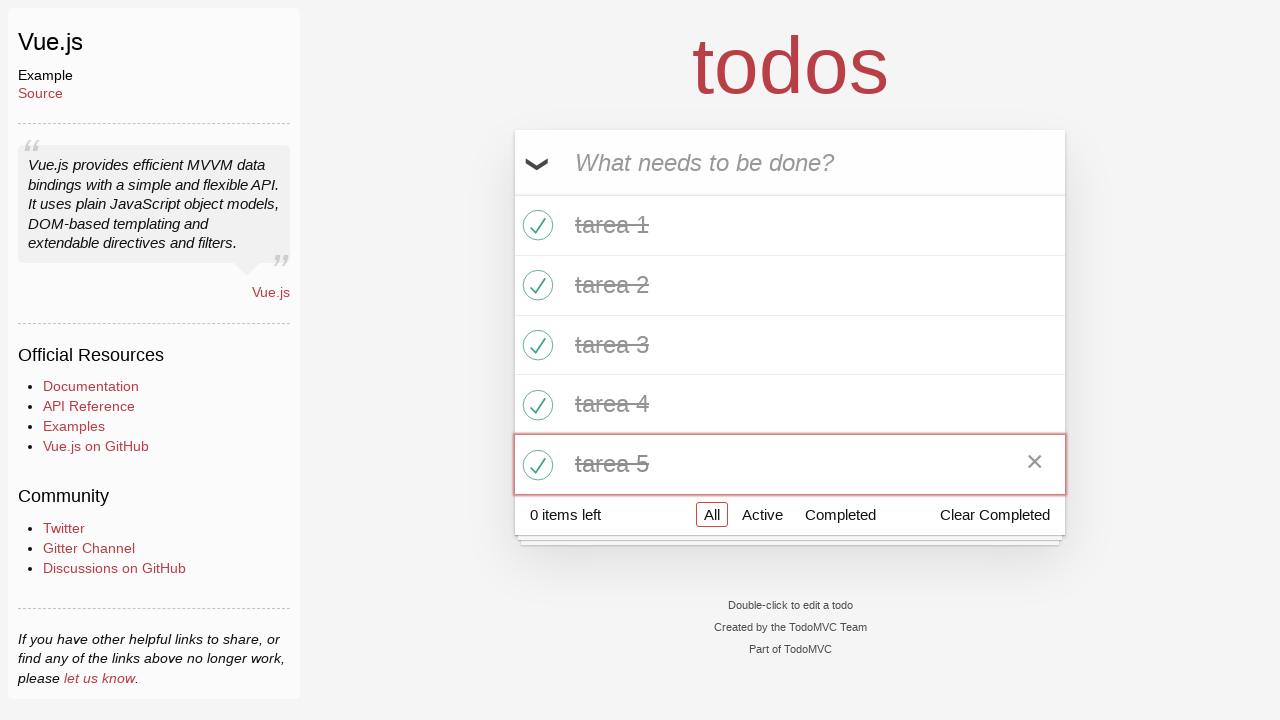

Verified checkbox 2 is selected
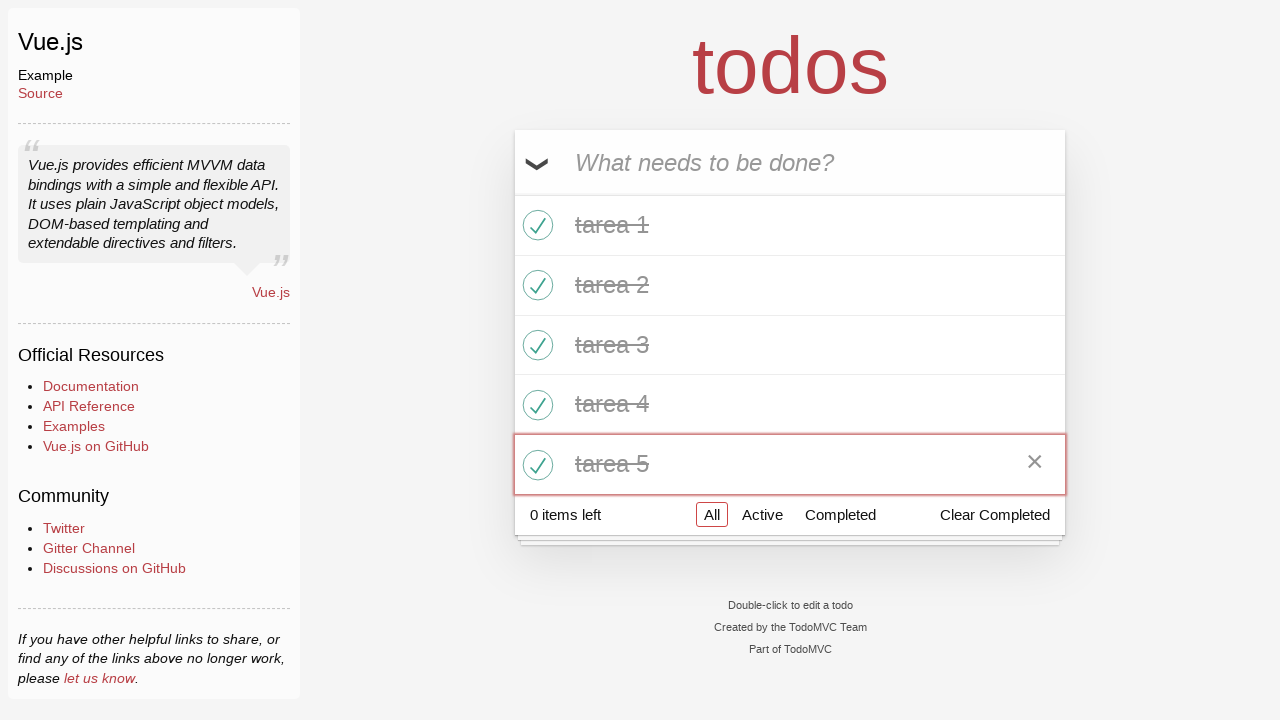

Verified checkbox 3 is selected
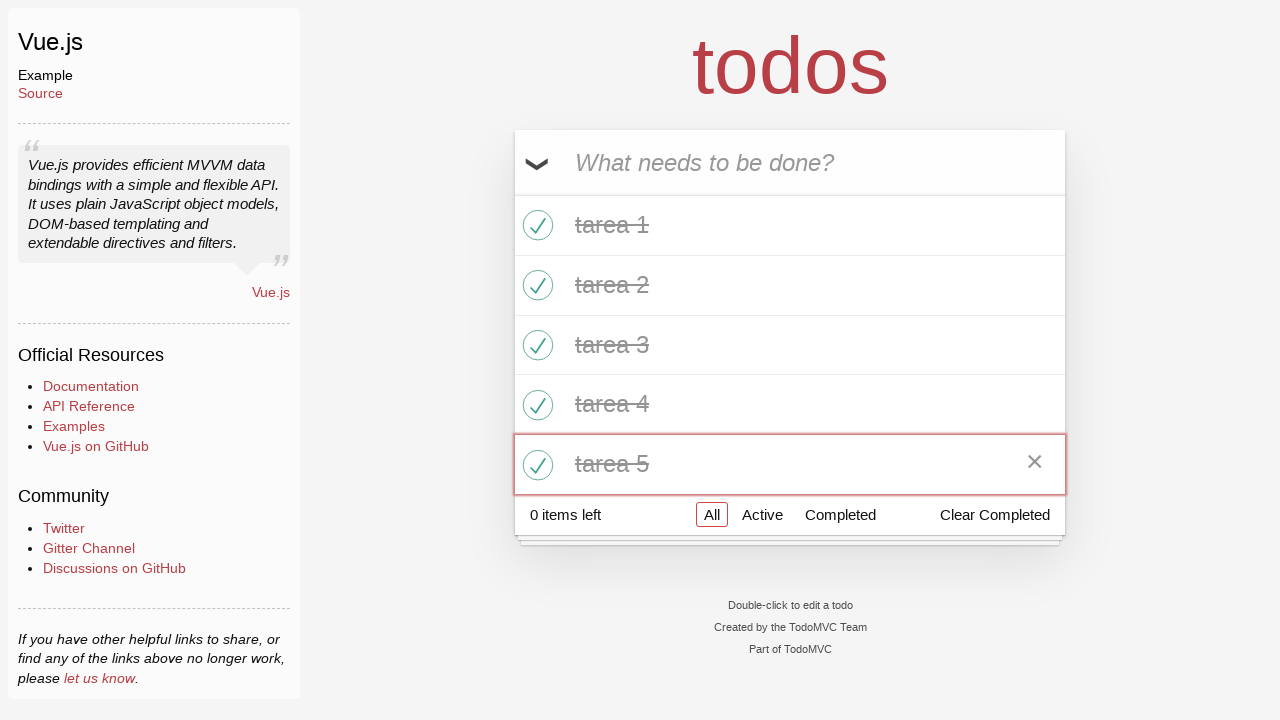

Verified checkbox 4 is selected
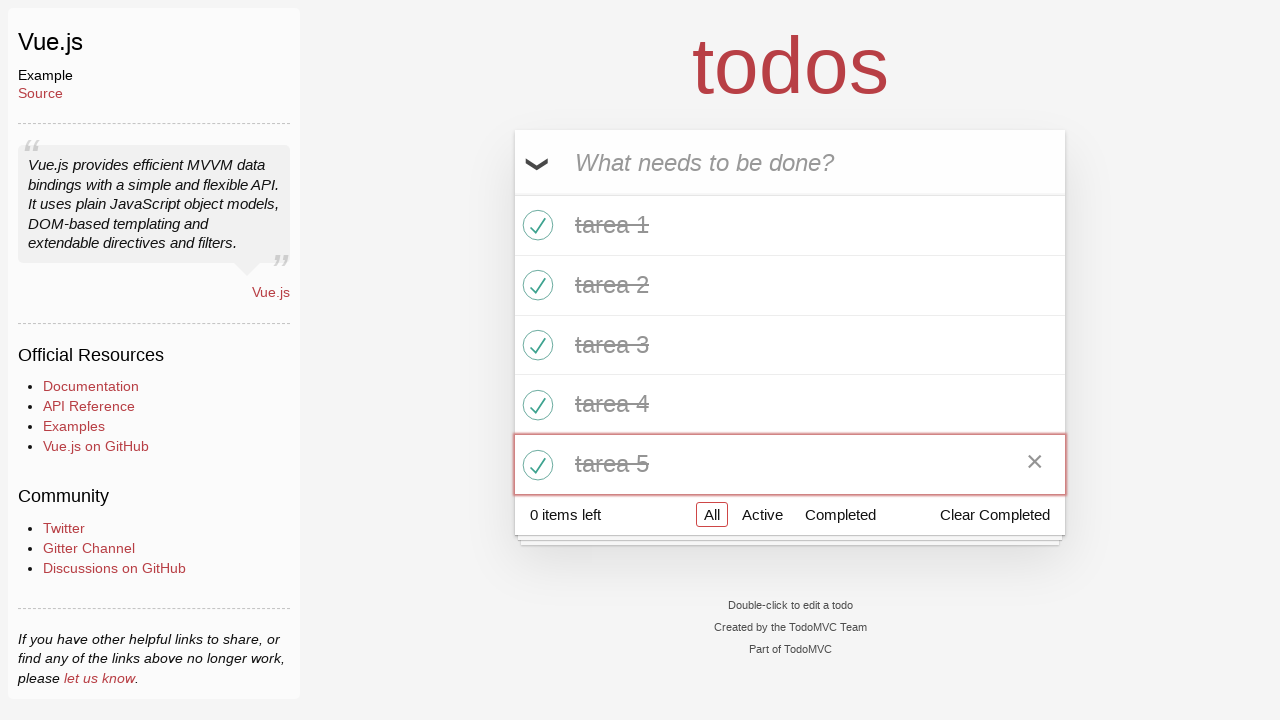

Verified checkbox 5 is selected
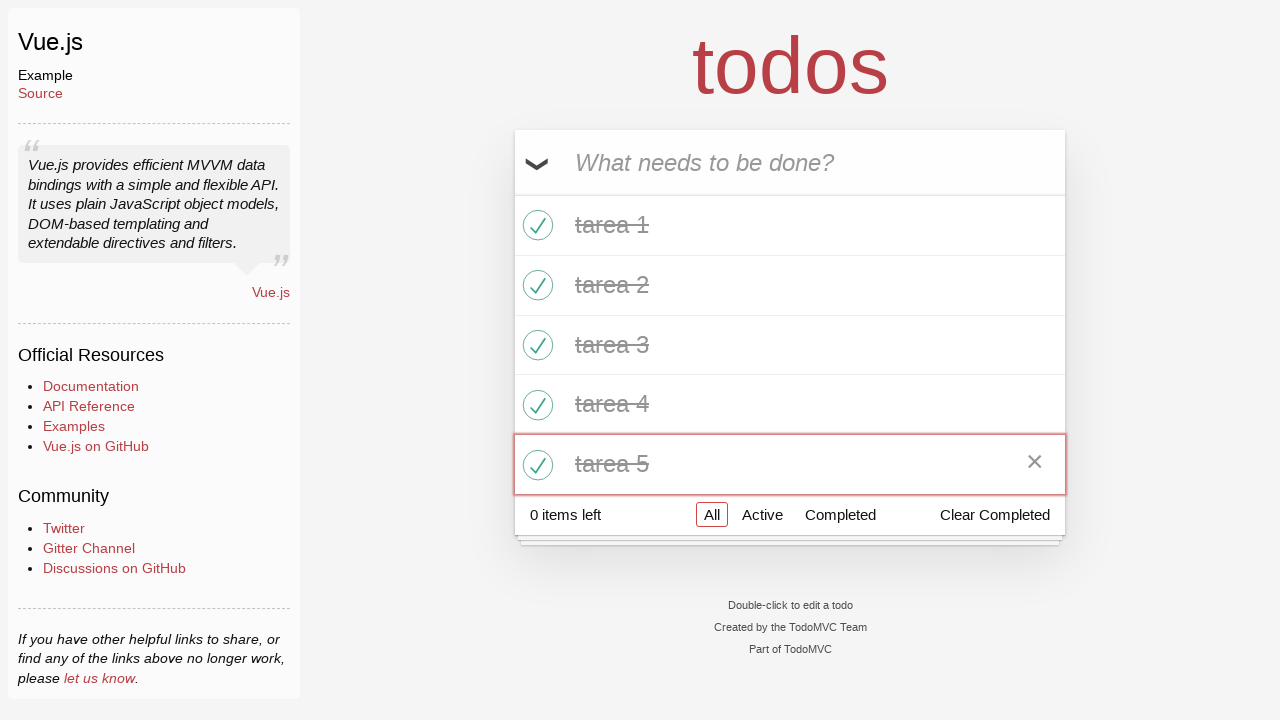

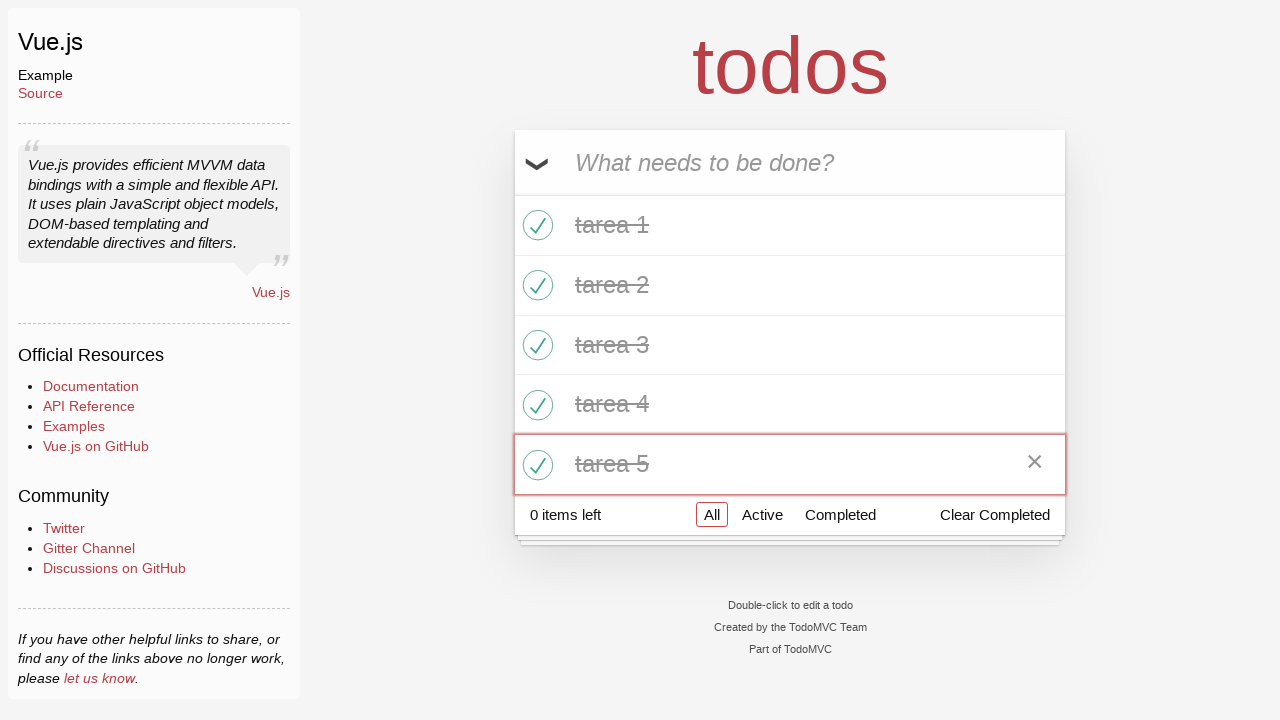